Tests datepicker functionality by entering a date value and pressing Enter to close the datepicker panel

Starting URL: https://formy-project.herokuapp.com/datepicker

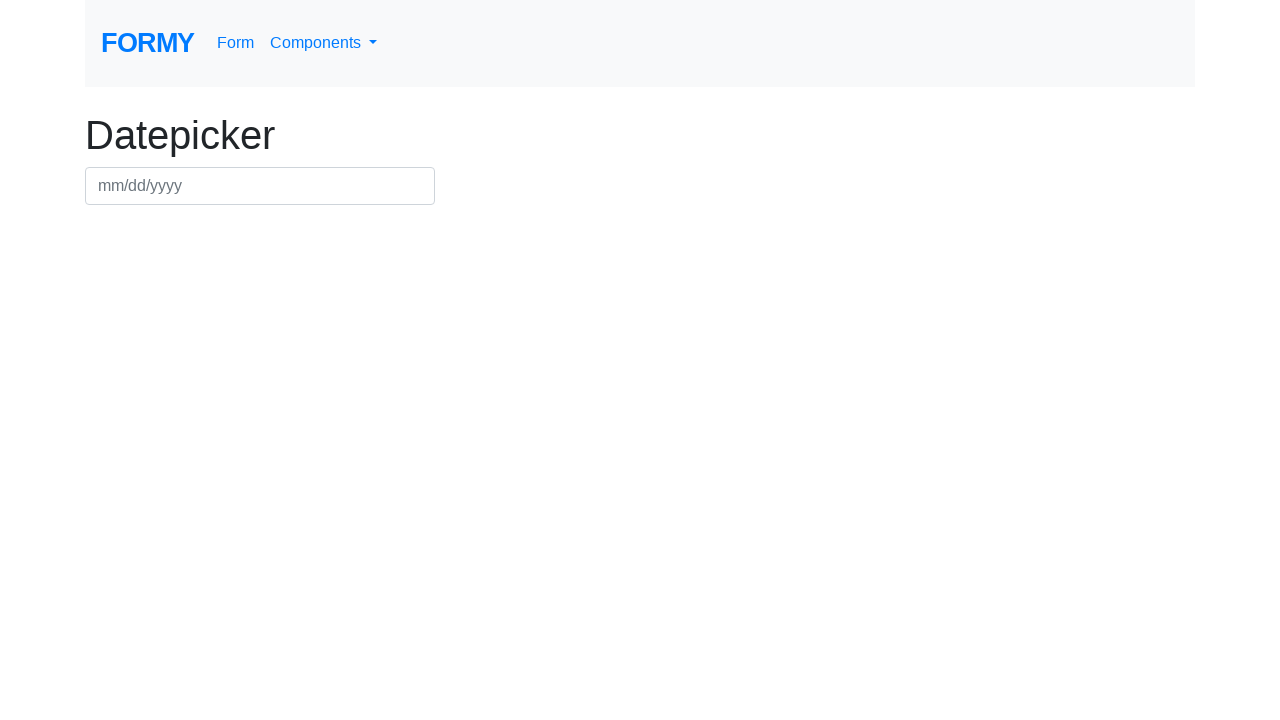

Filled datepicker field with date 07/15/2024 on #datepicker
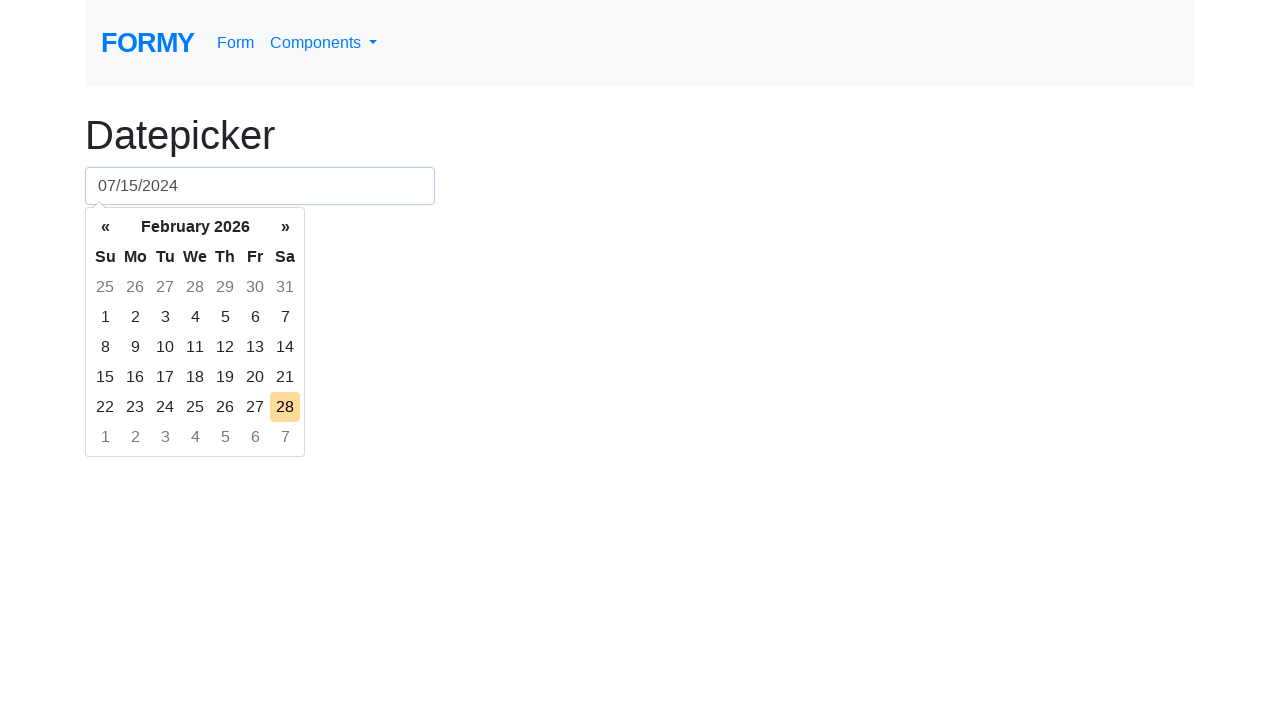

Pressed Enter to close datepicker panel on #datepicker
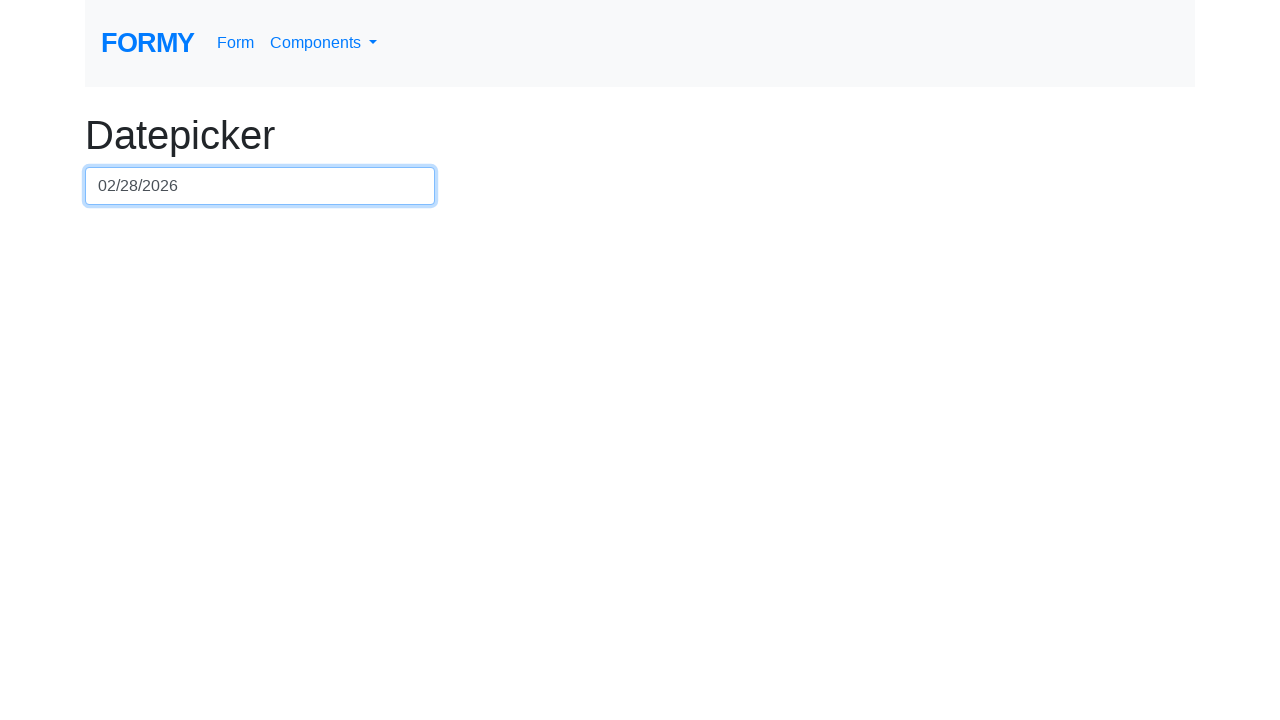

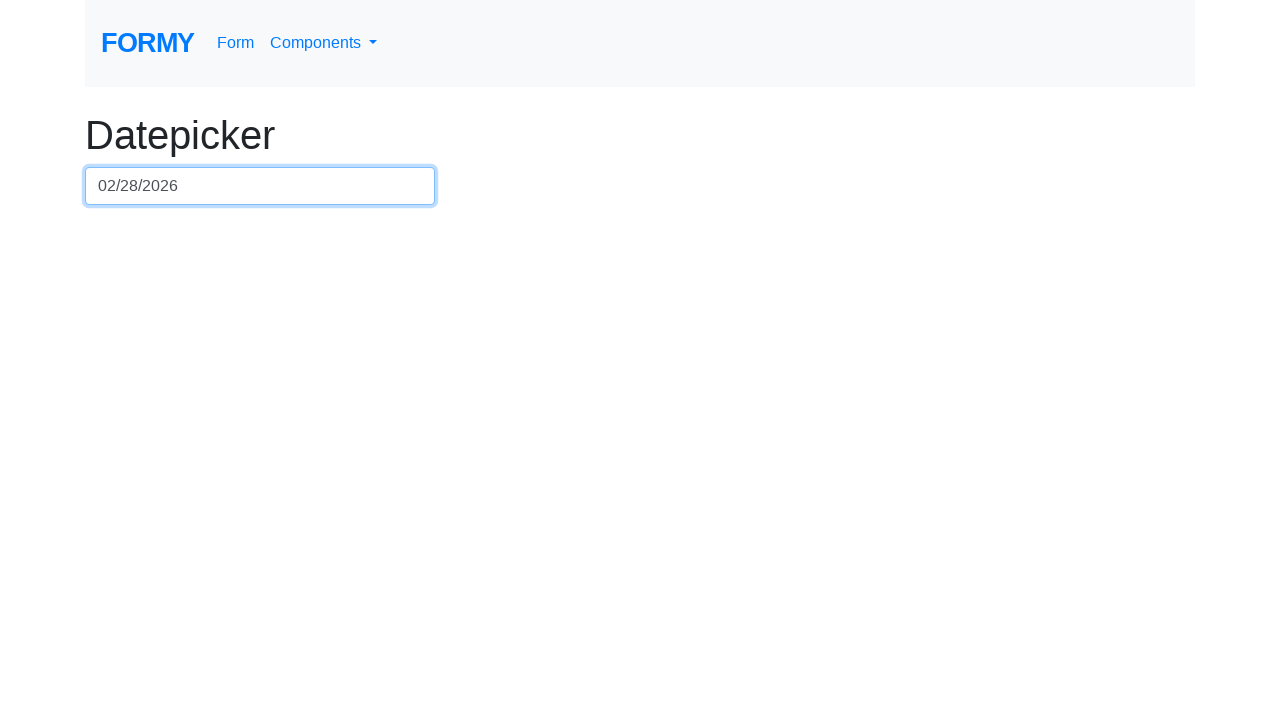